Demonstrates performing a Ctrl+Click action on a link element to open it in a new tab. The script navigates to the hovers page and performs a keyboard-modified click action.

Starting URL: https://the-internet.herokuapp.com/hovers

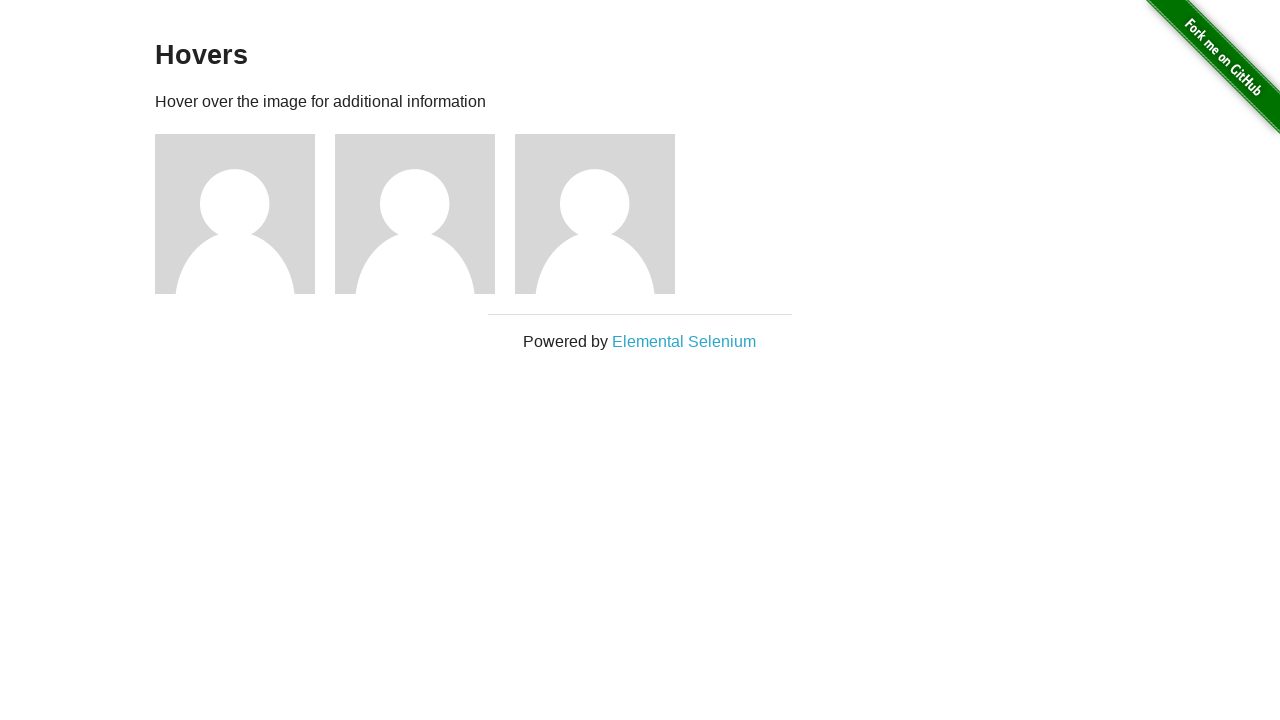

Waited for figure elements to load on hovers page
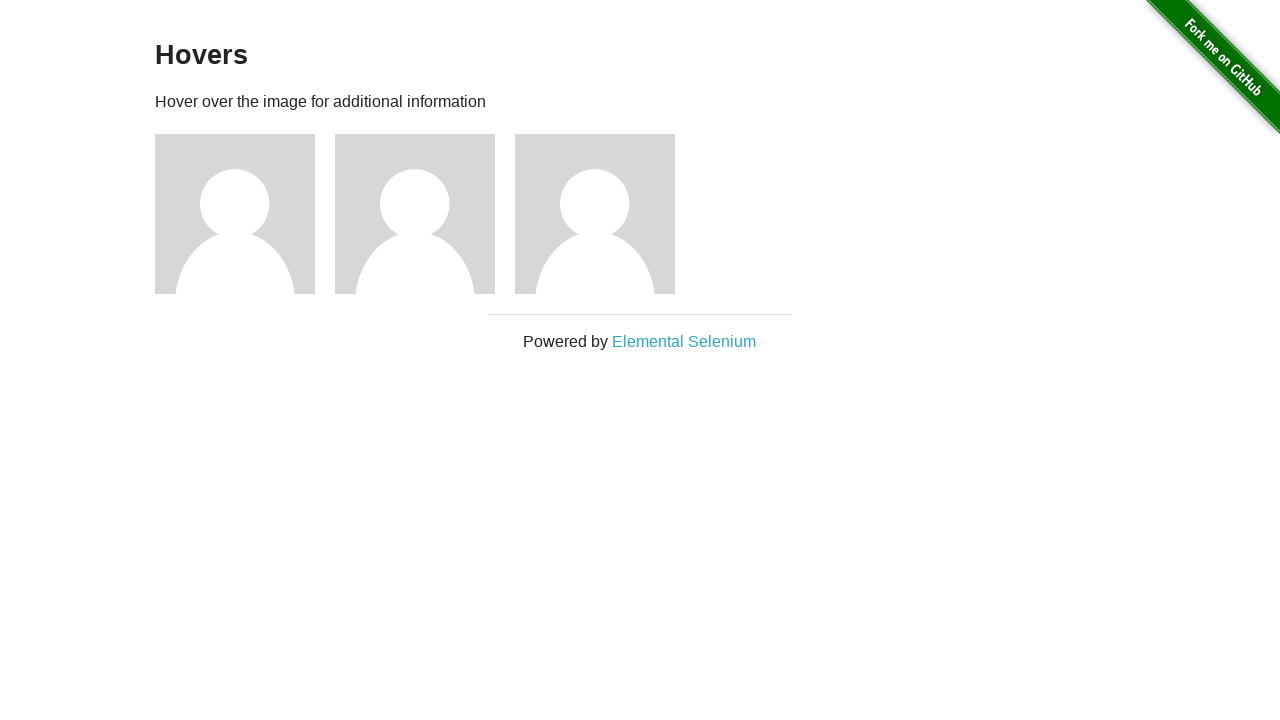

Hovered over first figure element to reveal link at (245, 214) on .figure
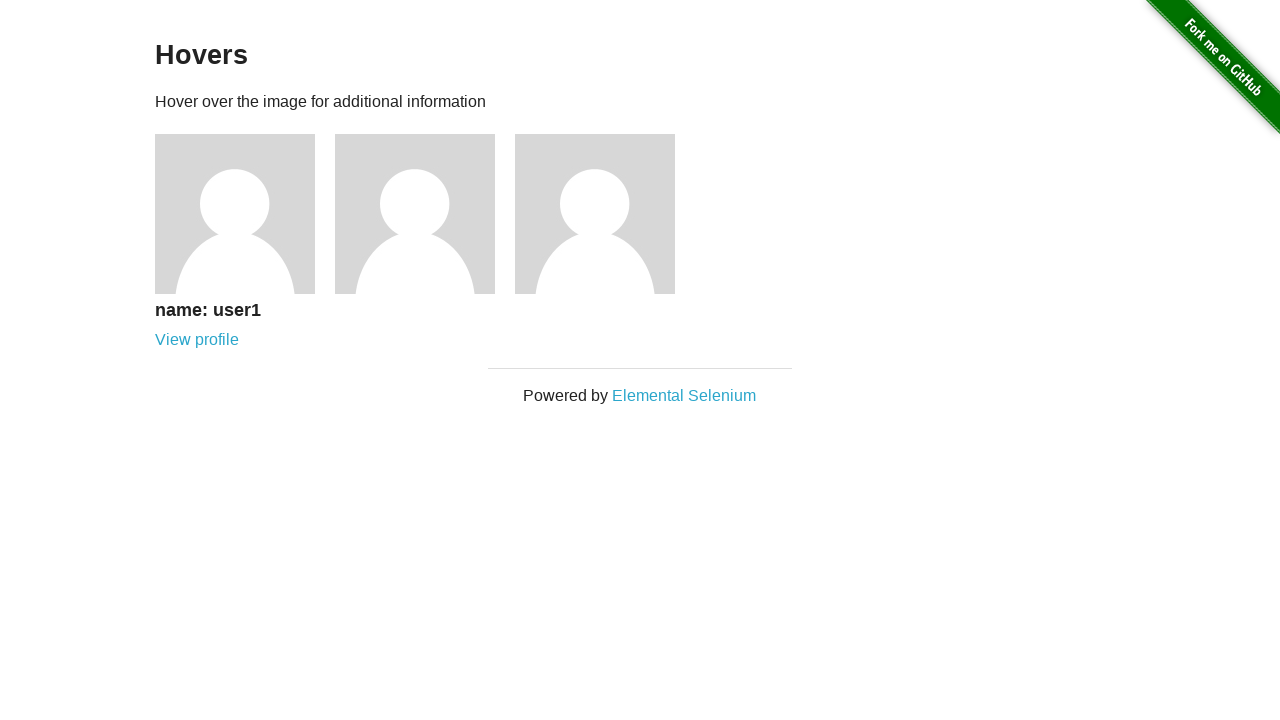

Waited for figcaption link to become visible
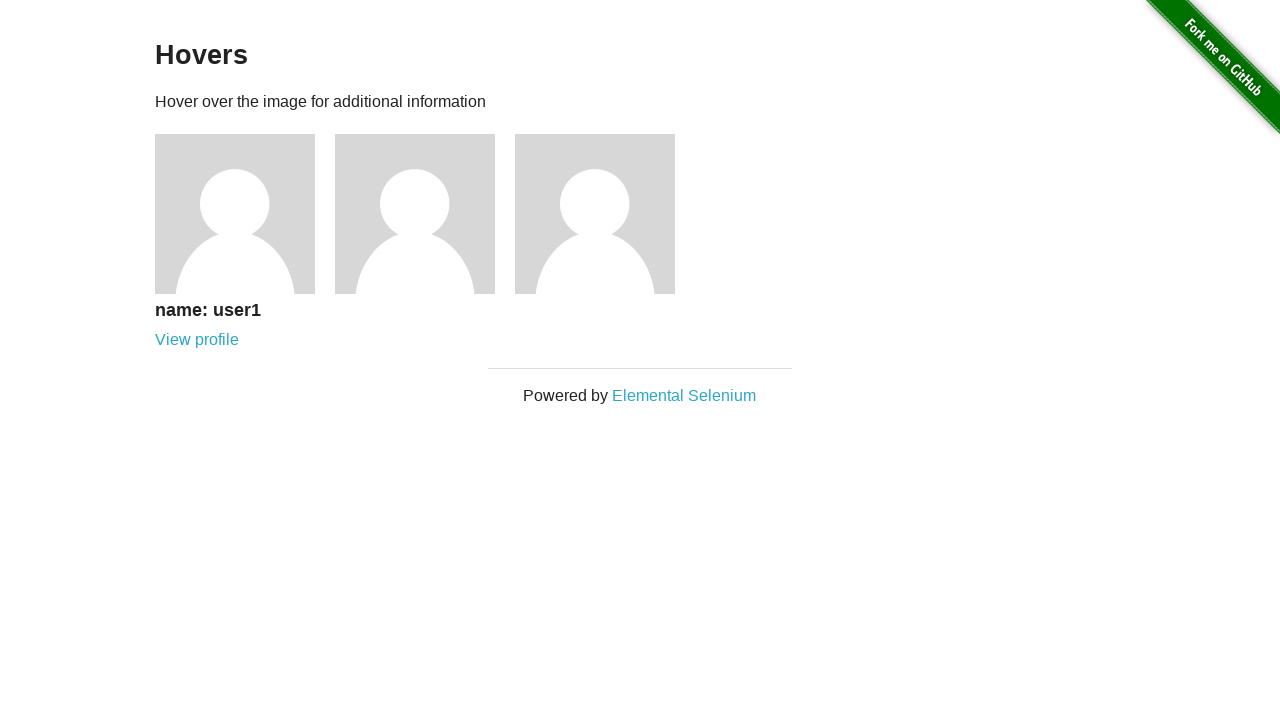

Performed Ctrl+Click on revealed link to open in new tab at (197, 340) on .figcaption a >> nth=0
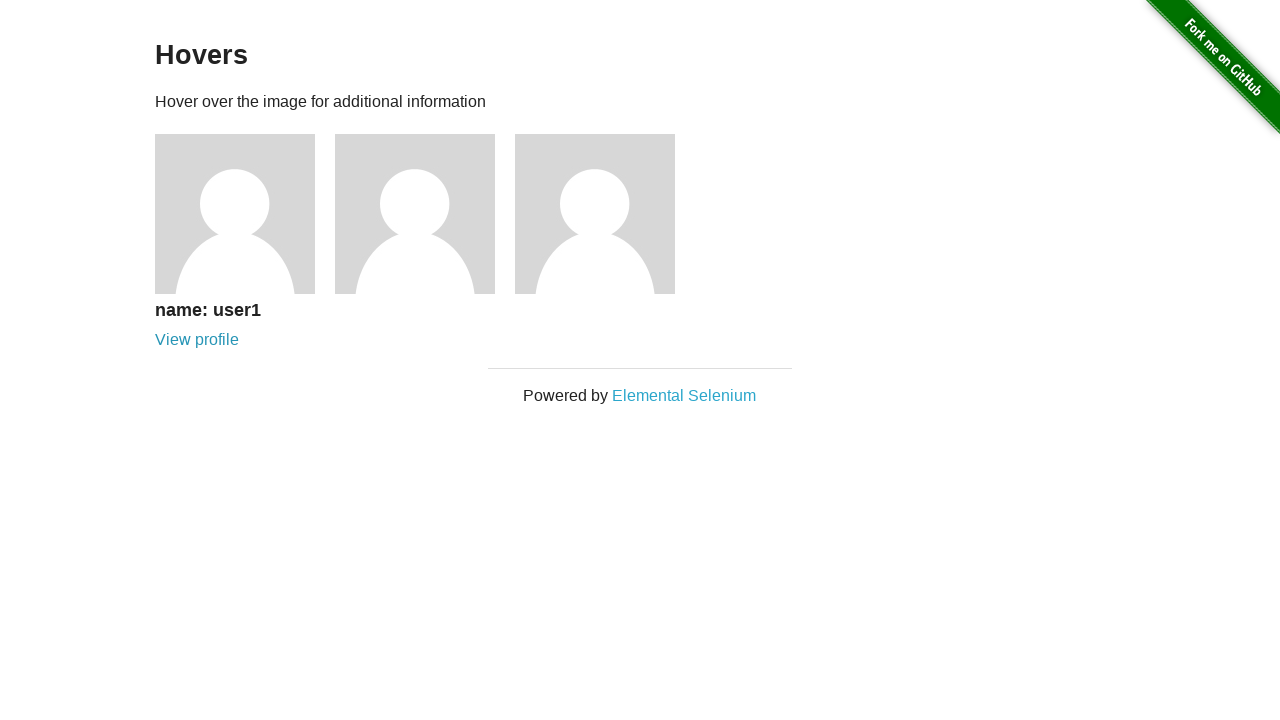

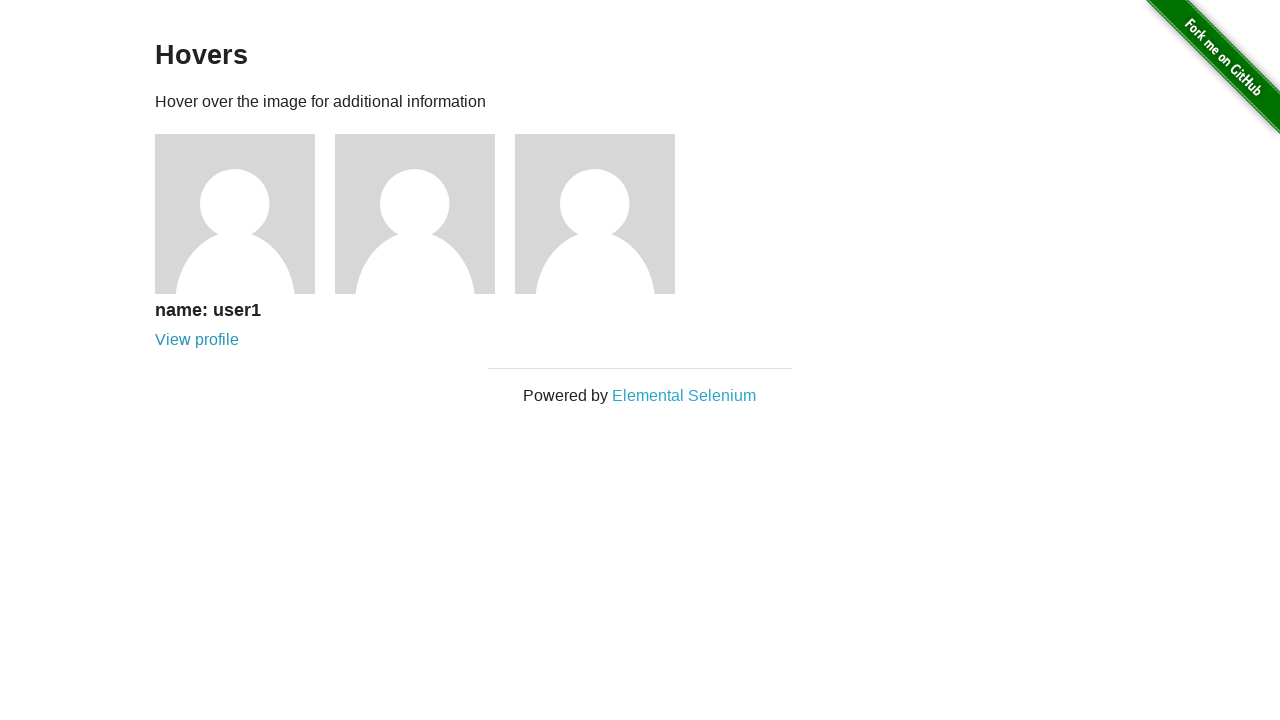